Tests checkbox functionality on an HTML forms tutorial page by locating and verifying that checkbox elements are present and can be found on the page.

Starting URL: http://www.echoecho.com/htmlforms09.htm

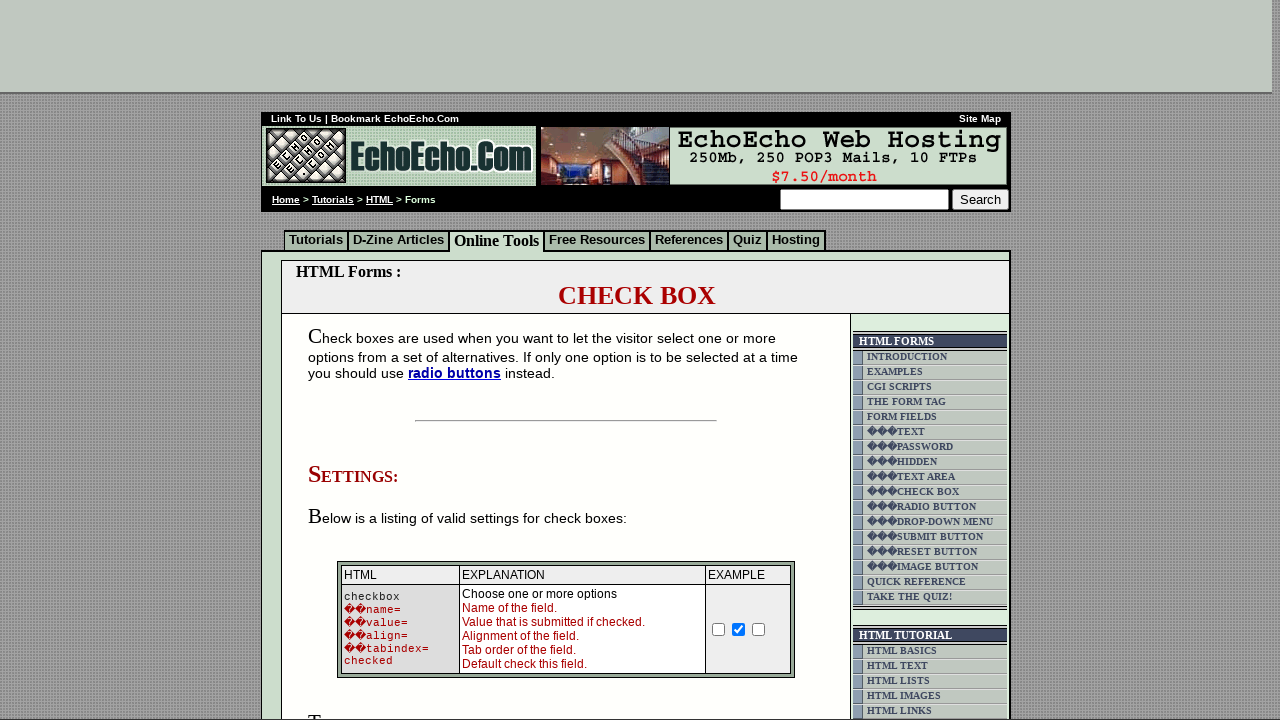

Page loaded - DOM content ready
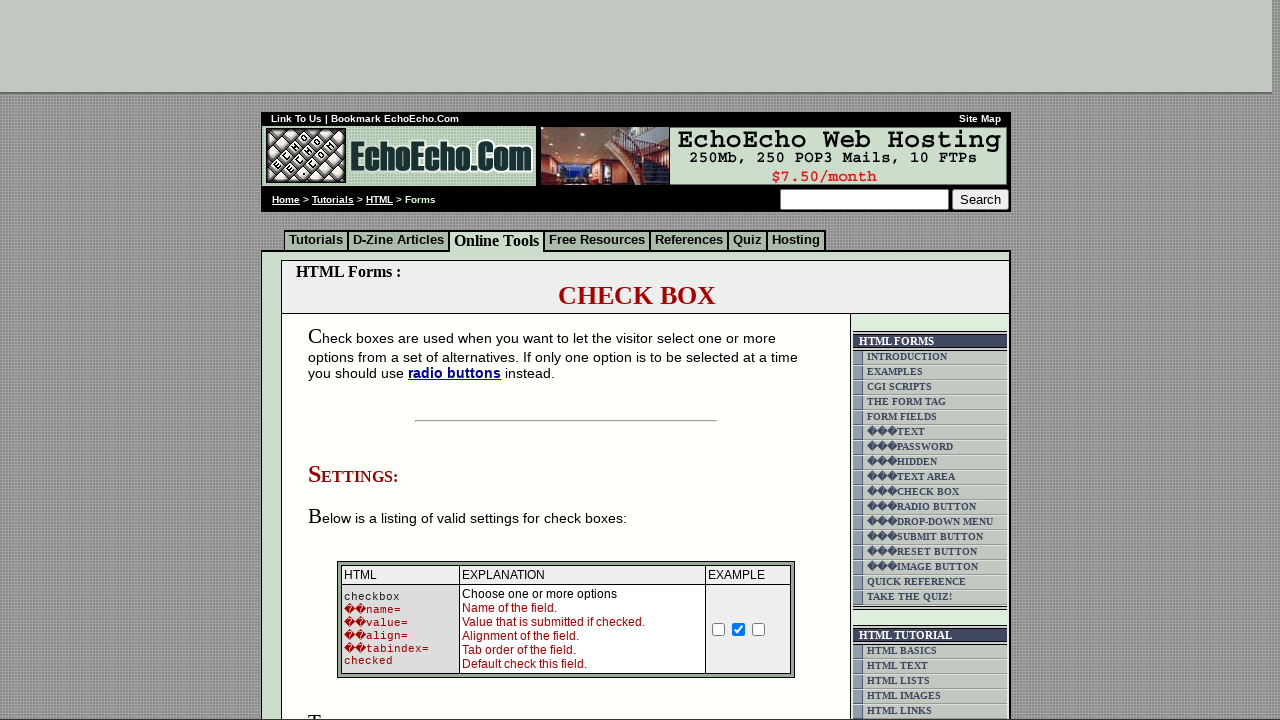

Located all checkbox elements on the page
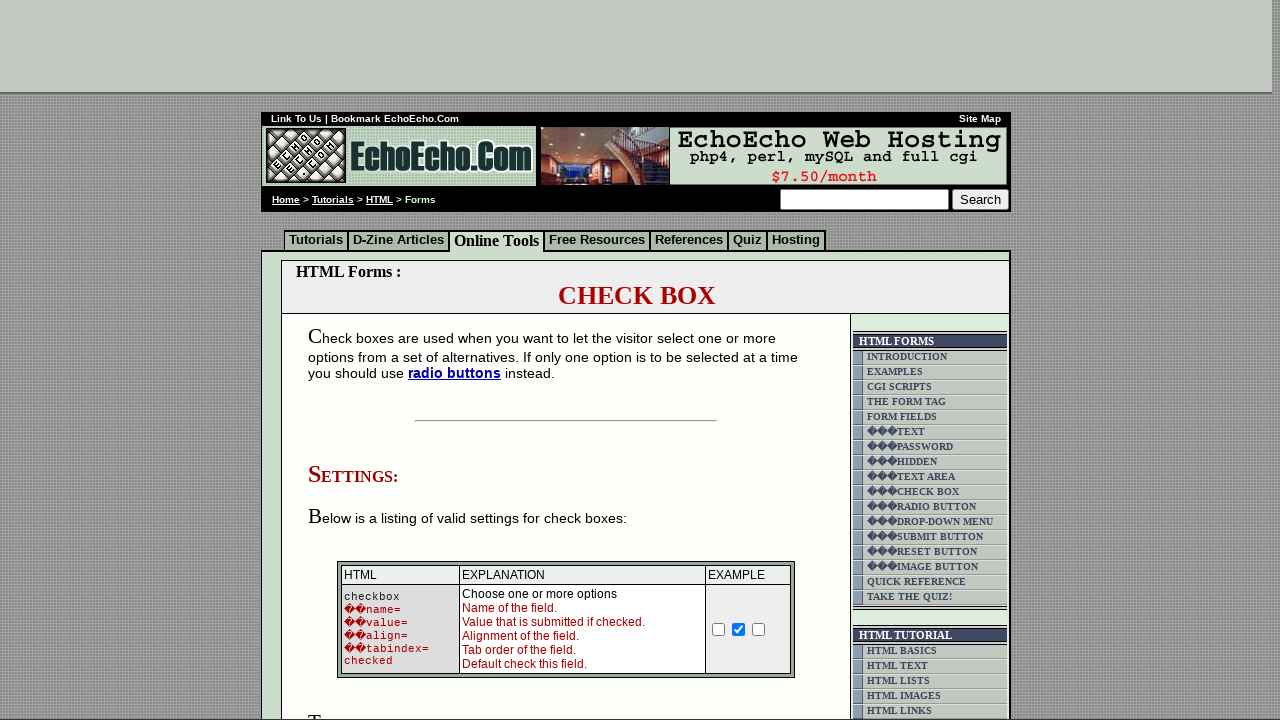

First checkbox is now visible
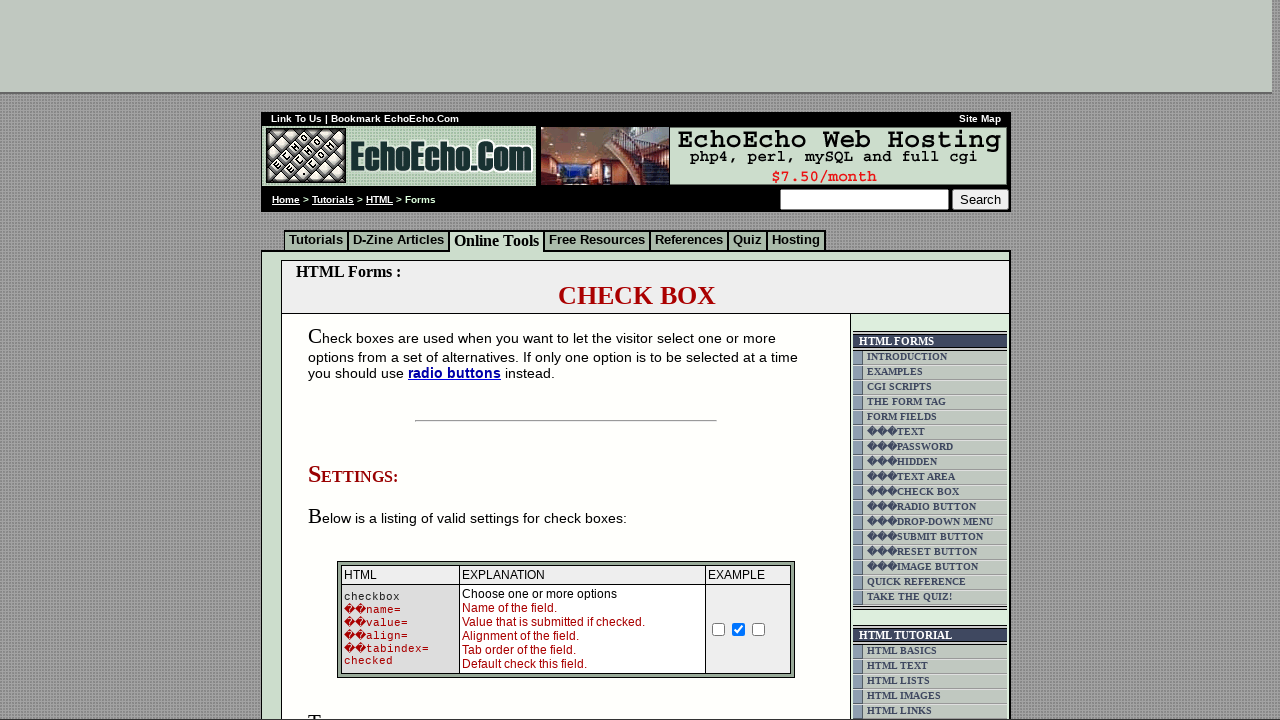

Clicked the first checkbox to select it at (719, 629) on input[type='checkbox'] >> nth=0
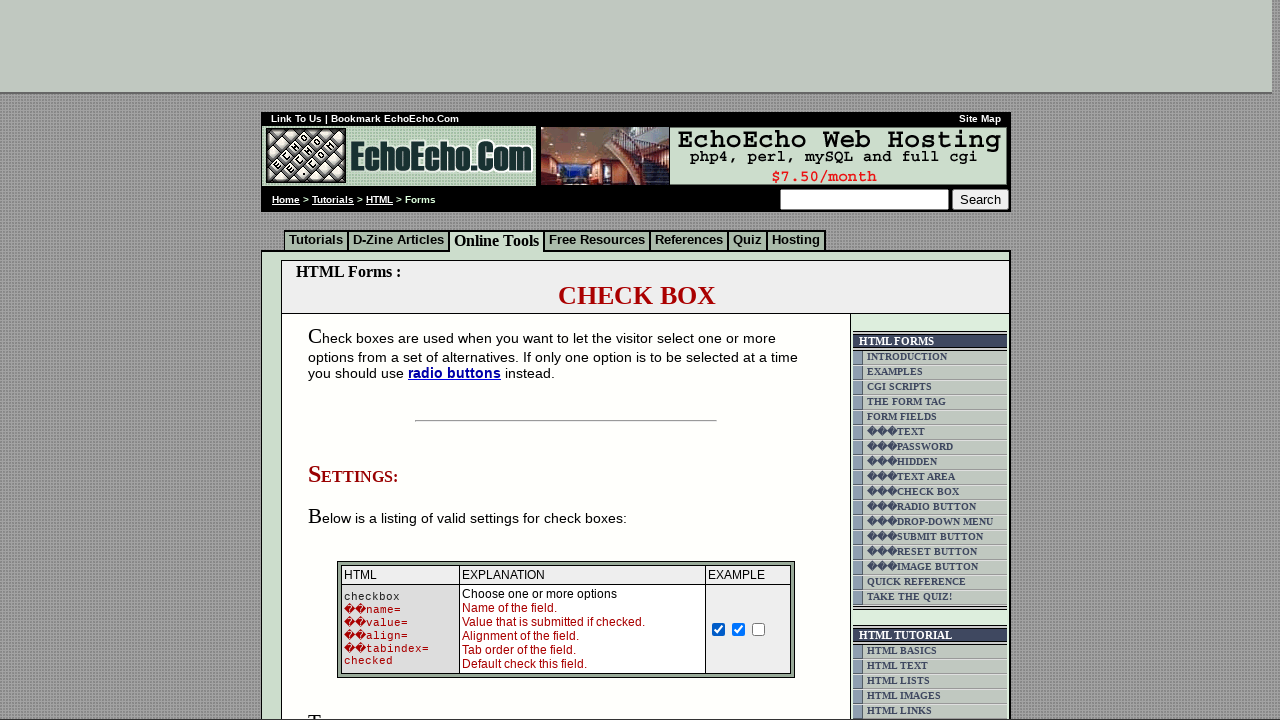

Clicked the second checkbox to select it at (739, 629) on input[type='checkbox'] >> nth=1
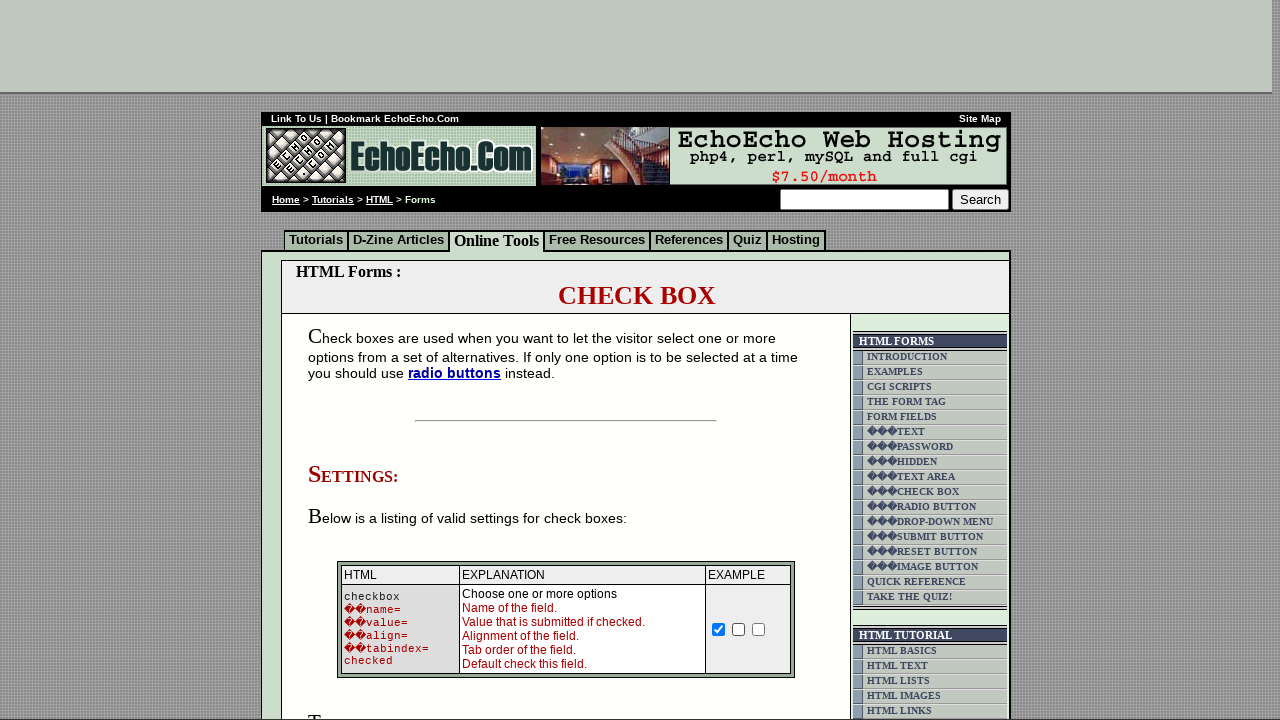

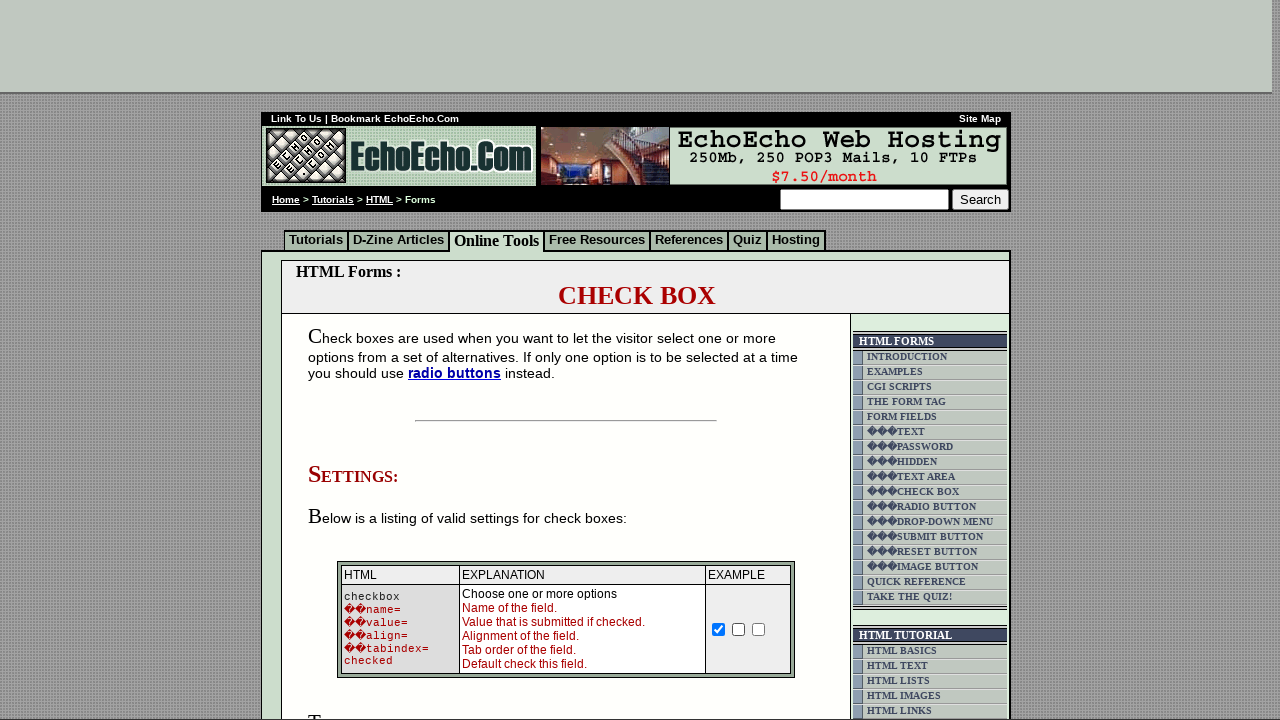